Tests the user registration form on ParaBank demo site by filling out all required fields (personal info, address, contact details, and account credentials) and submitting the registration.

Starting URL: https://parabank.parasoft.com/parabank/register.htm

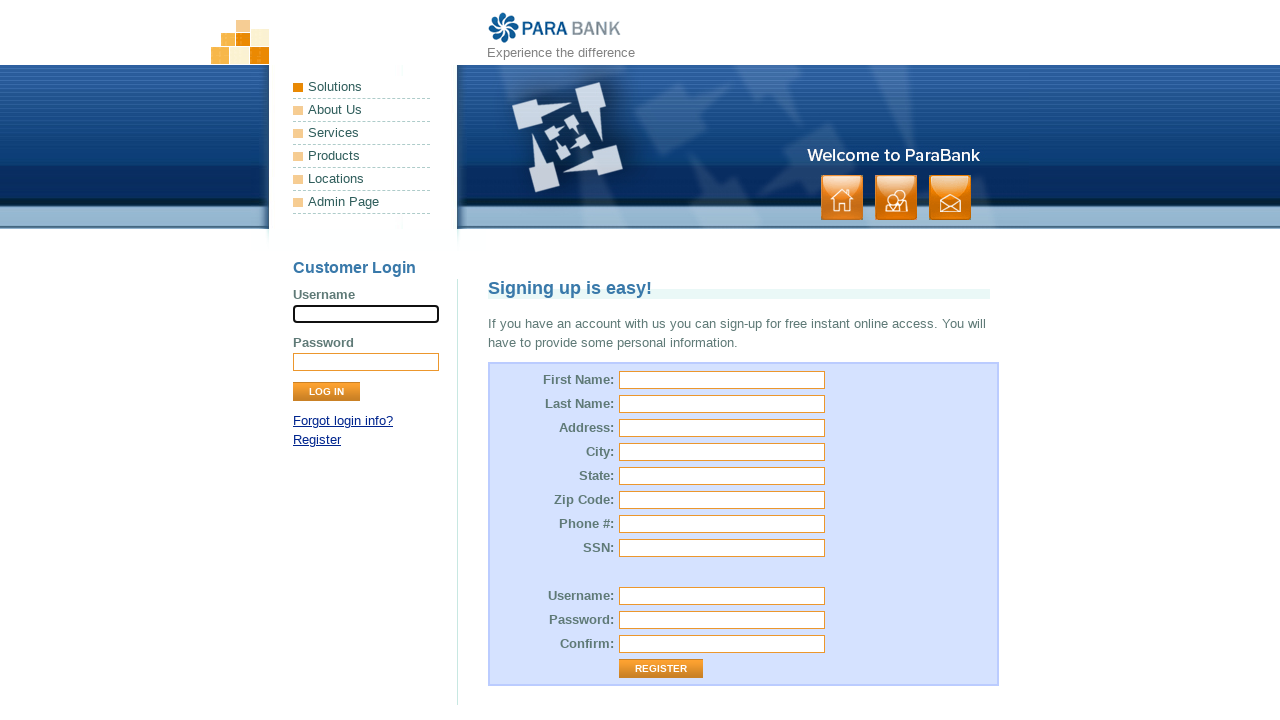

Filled first name field with 'Maria' on #customer\.firstName
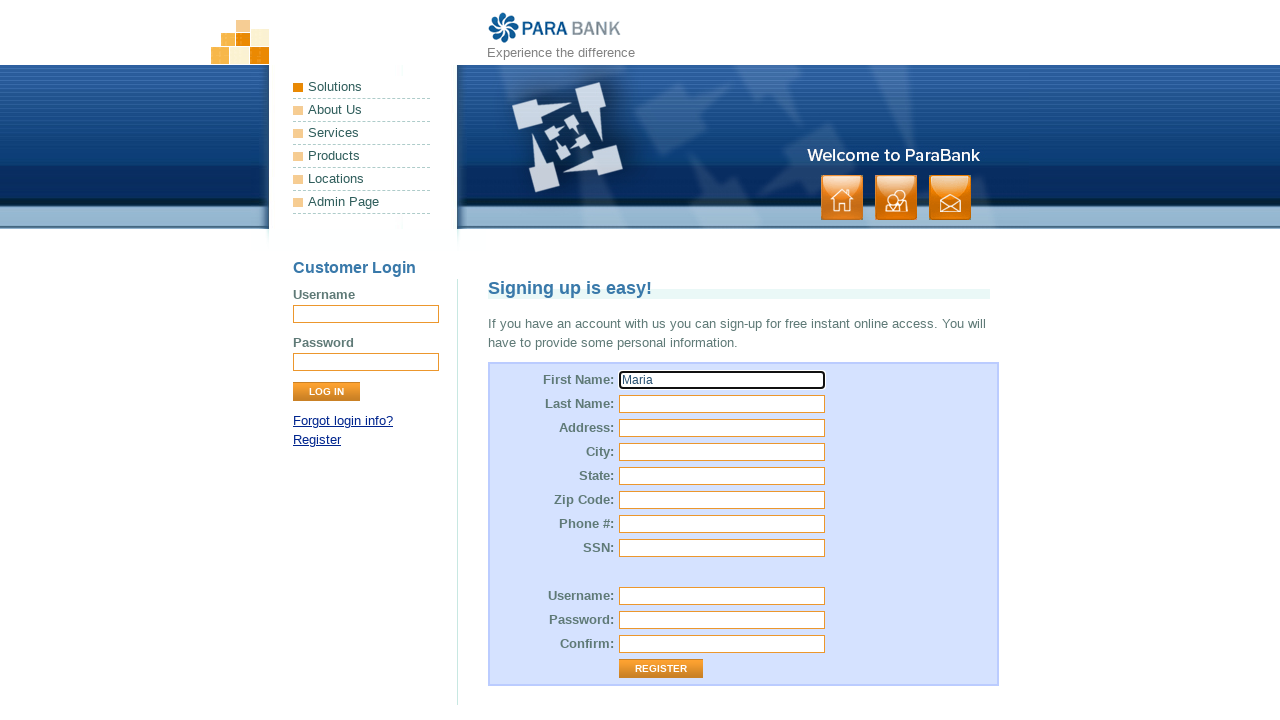

Filled last name field with 'Rodriguez' on input[name='customer.lastName']
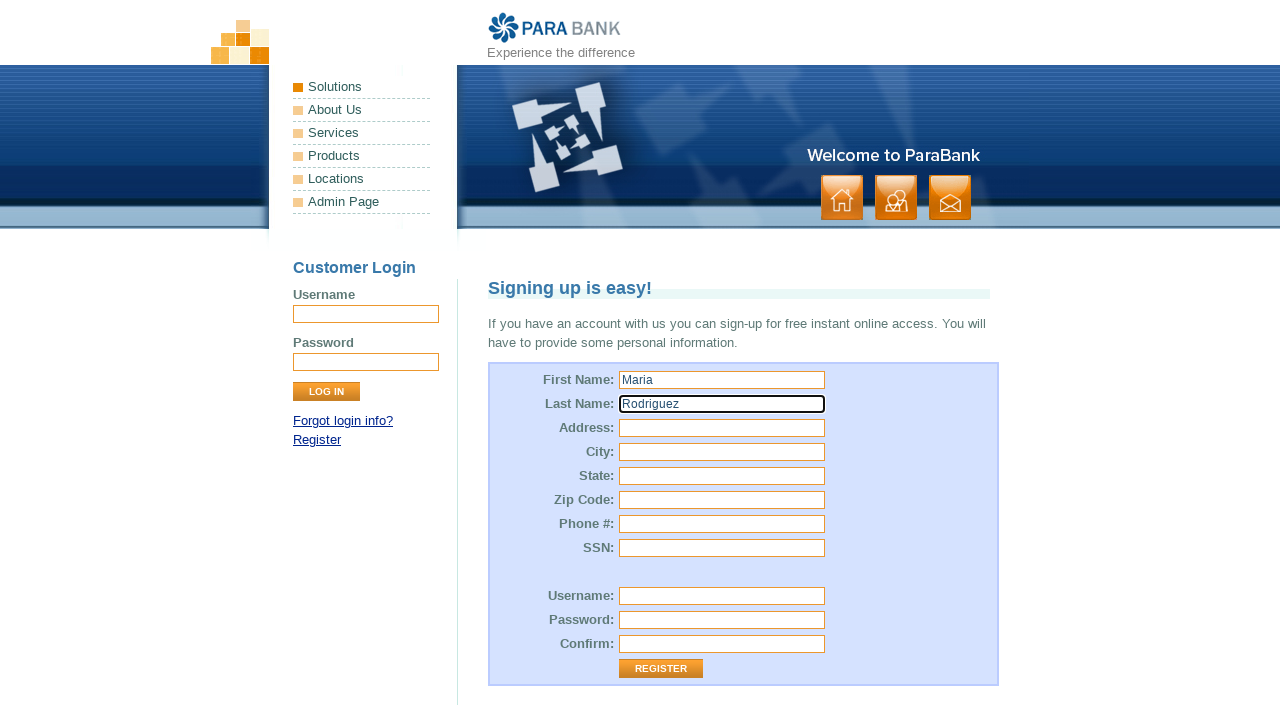

Filled street address field with '742 Evergreen Terrace' on #customer\.address\.street
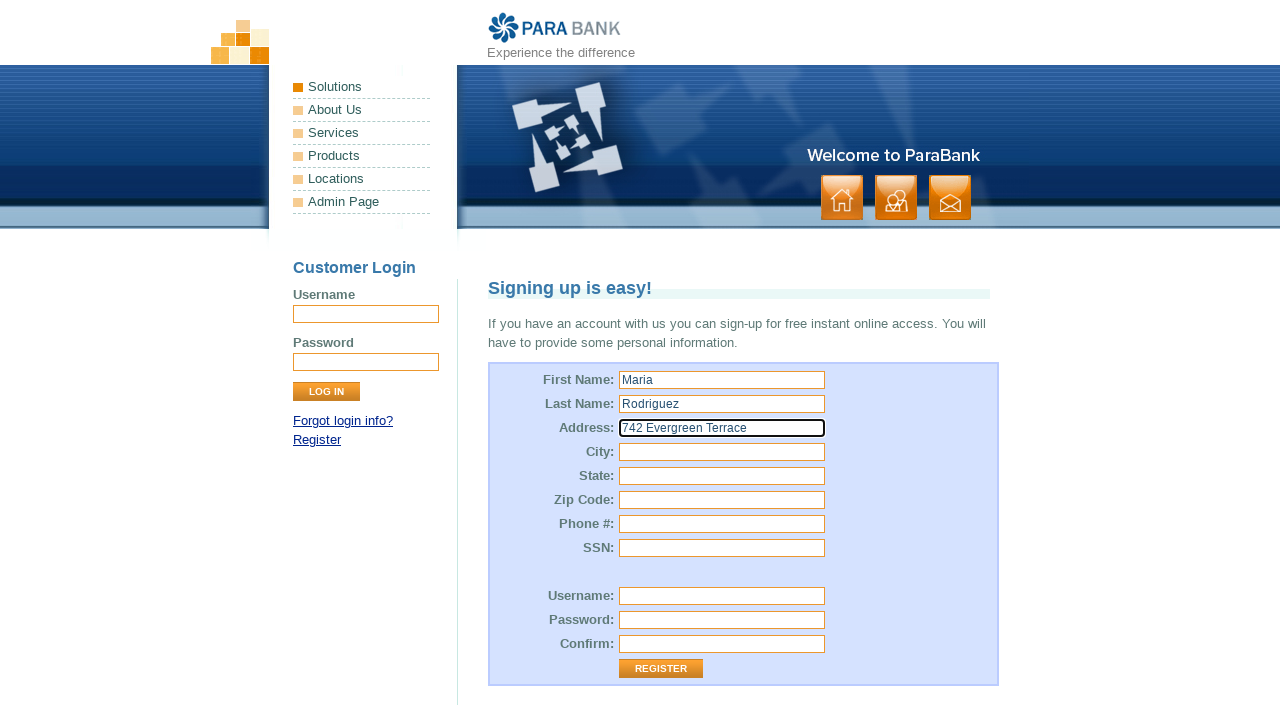

Filled city field with 'Springfield' on input[name='customer.address.city']
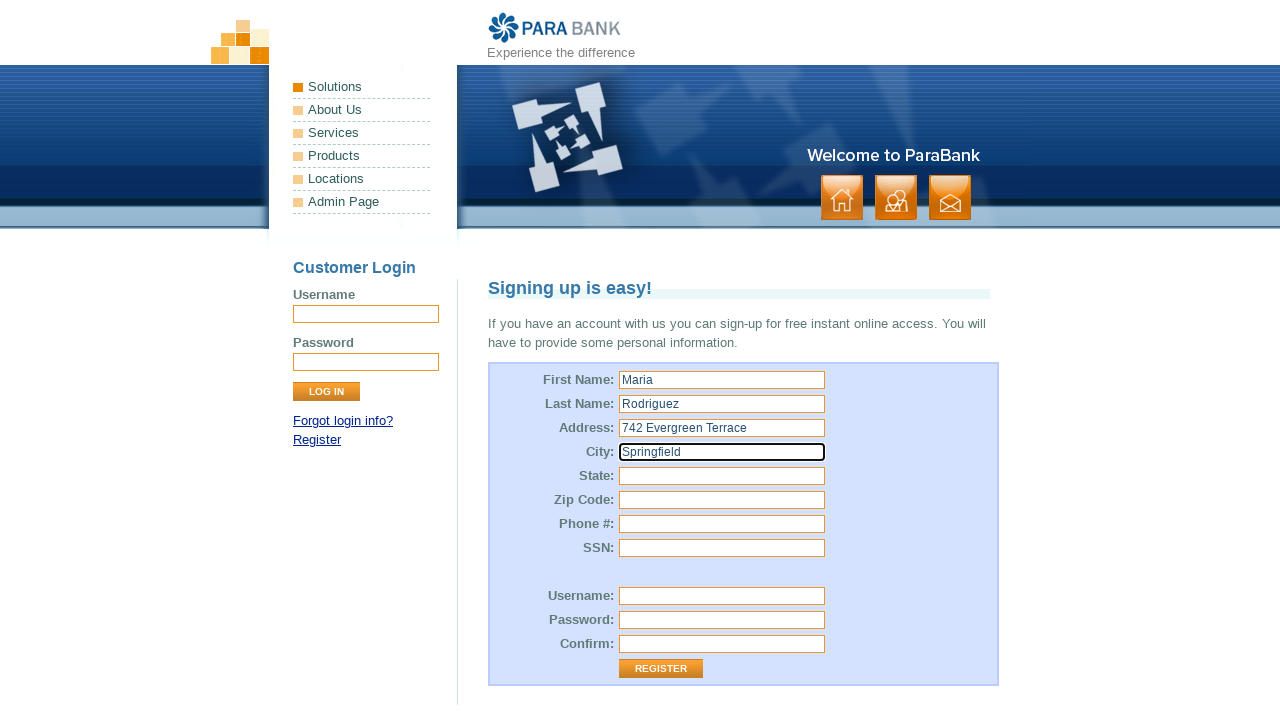

Filled state field with 'Illinois' on #customer\.address\.state
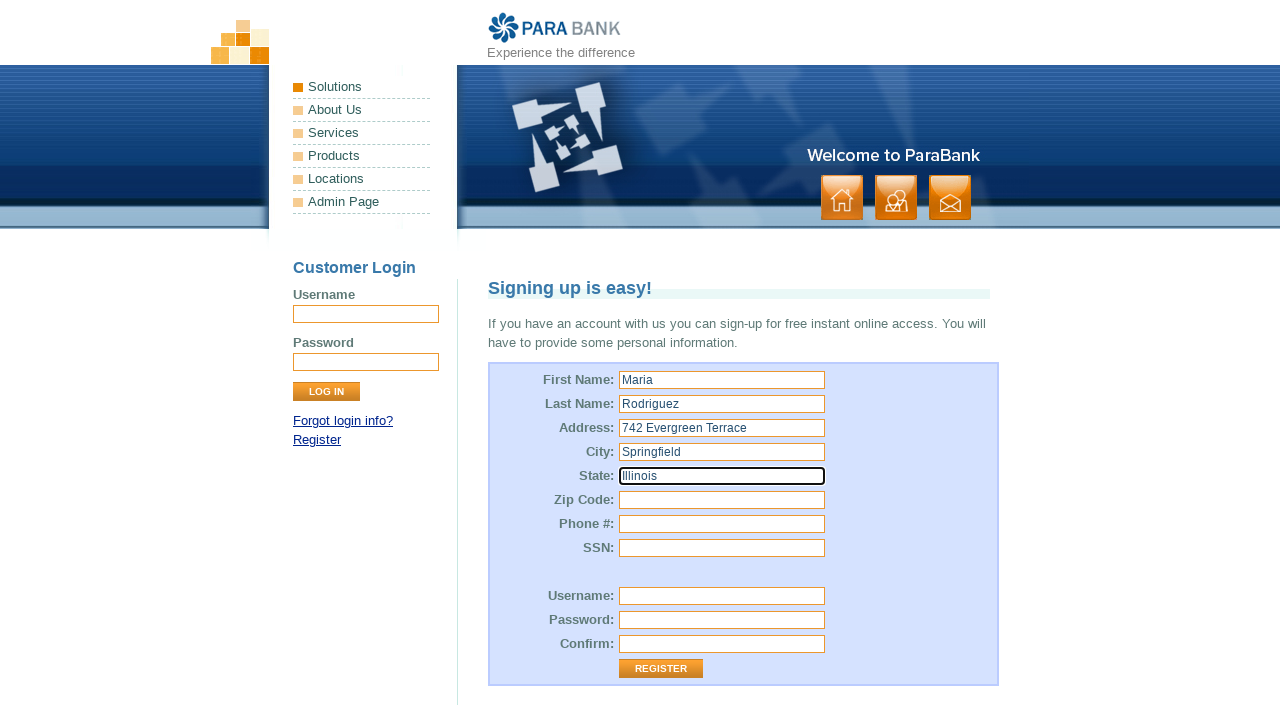

Filled zip code field with '62701' on input[name='customer.address.zipCode']
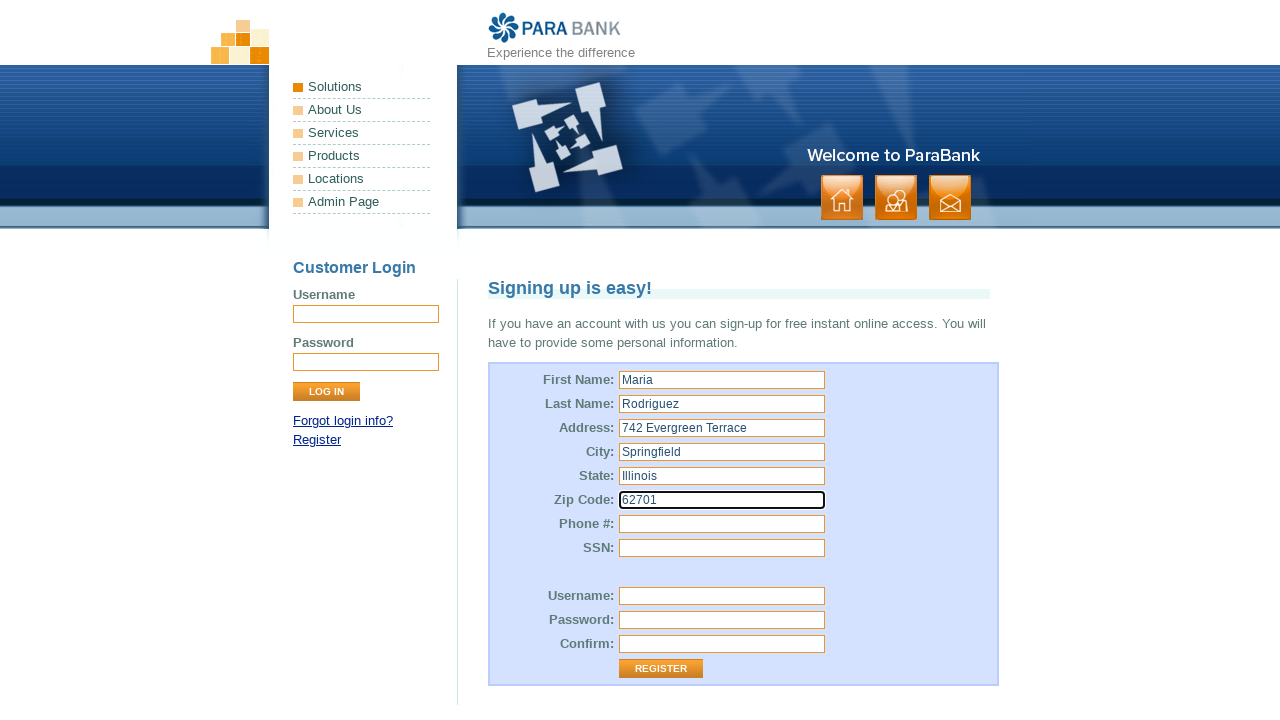

Filled phone number field with '555-234-8976' on #customer\.phoneNumber
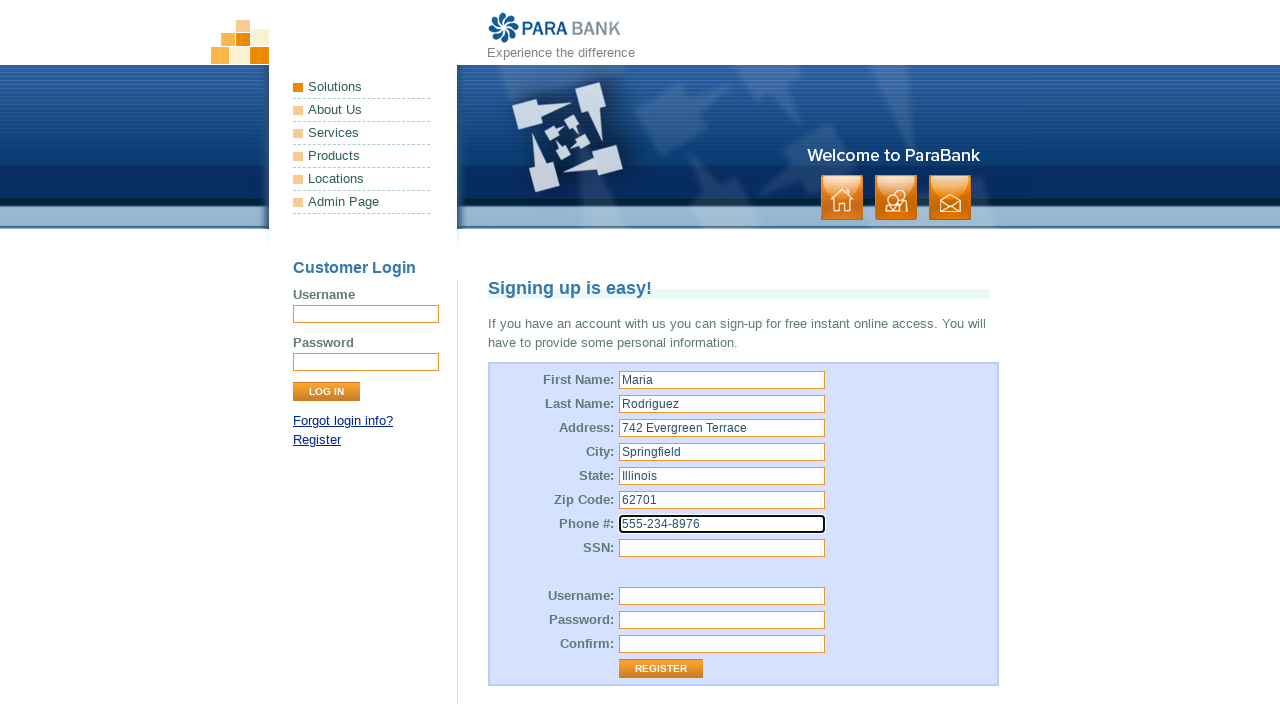

Filled SSN field with '456-78-9012' on input[name='customer.ssn']
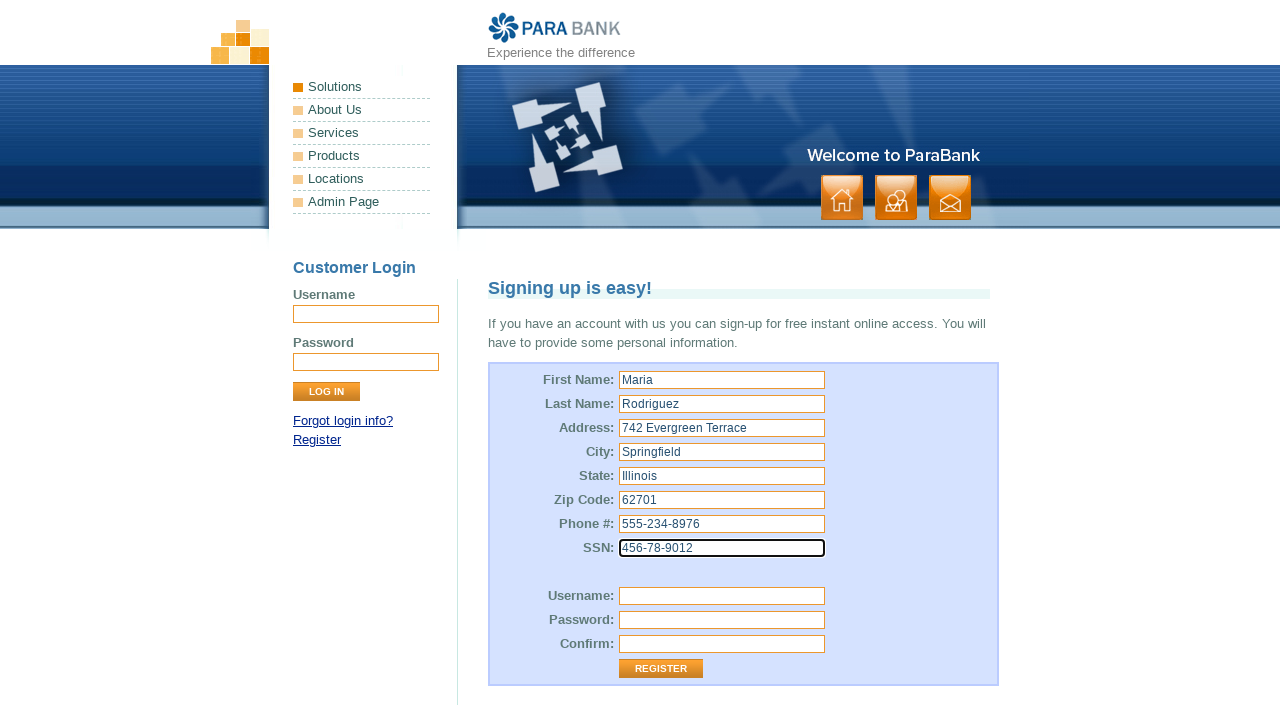

Filled username field with 'mrodriguez2024' on #customer\.username
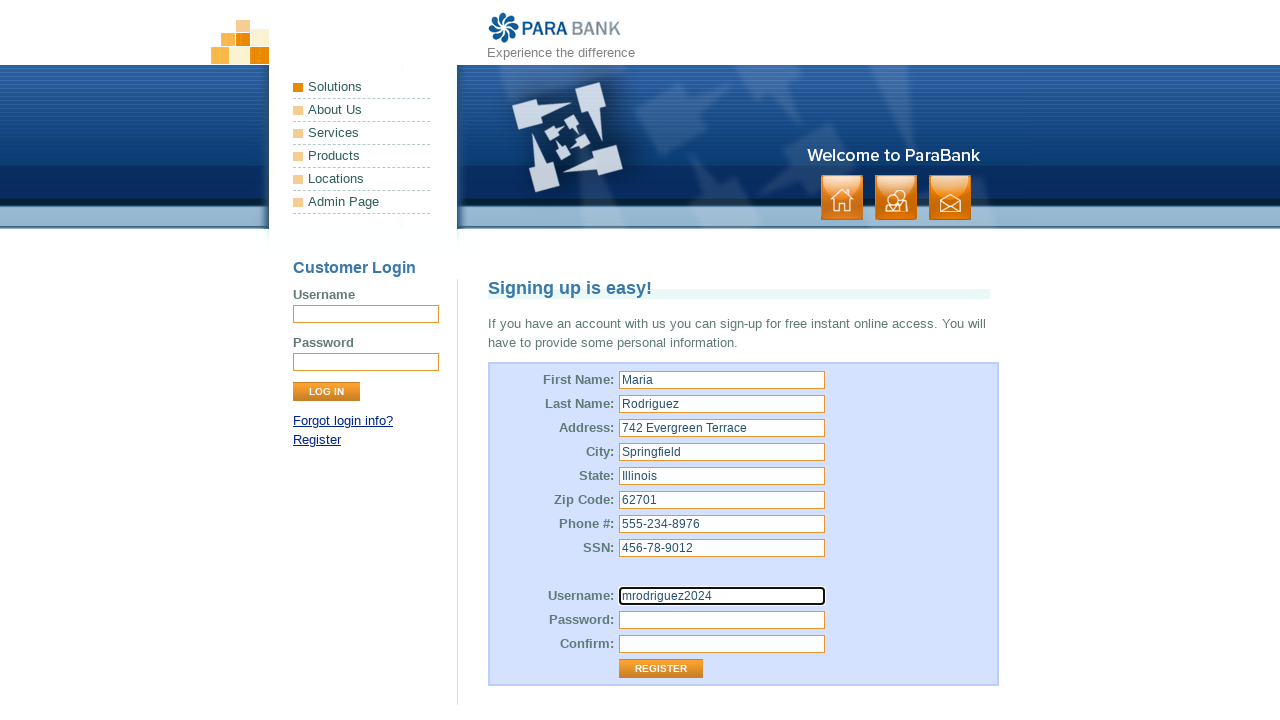

Filled password field with 'SecurePass456!' on input[name='customer.password']
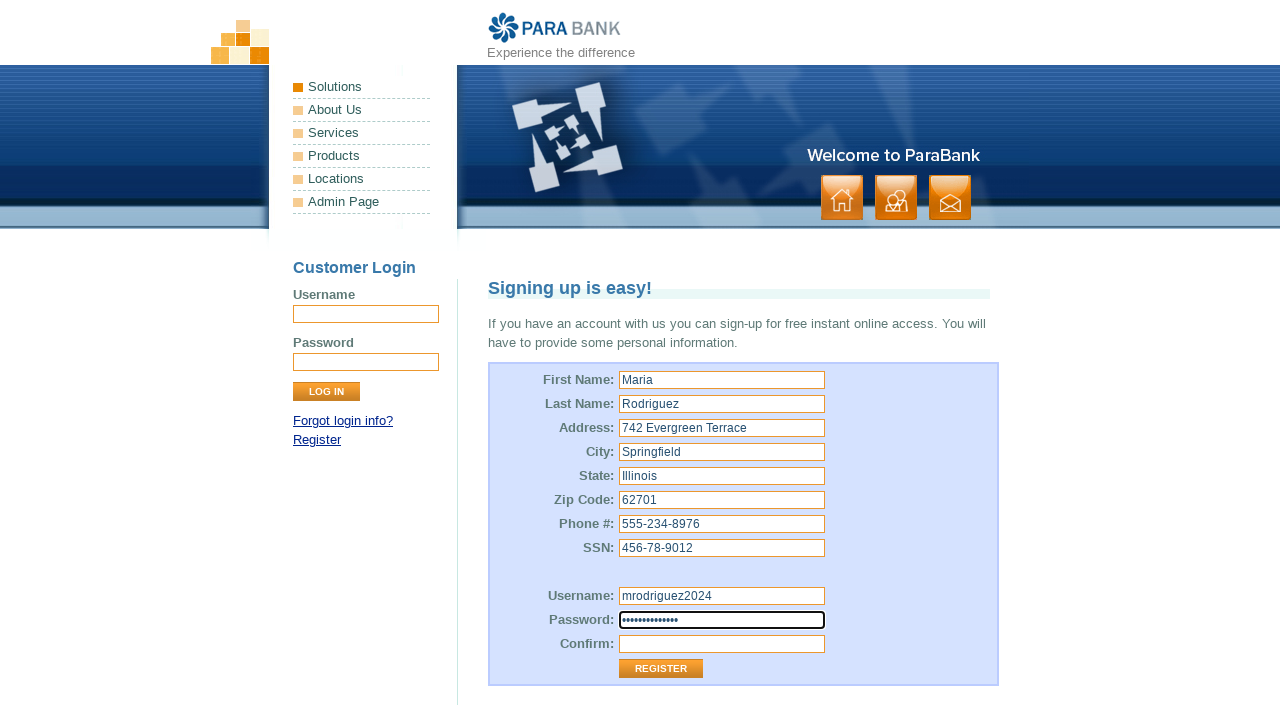

Filled confirm password field with 'SecurePass456!' on #repeatedPassword
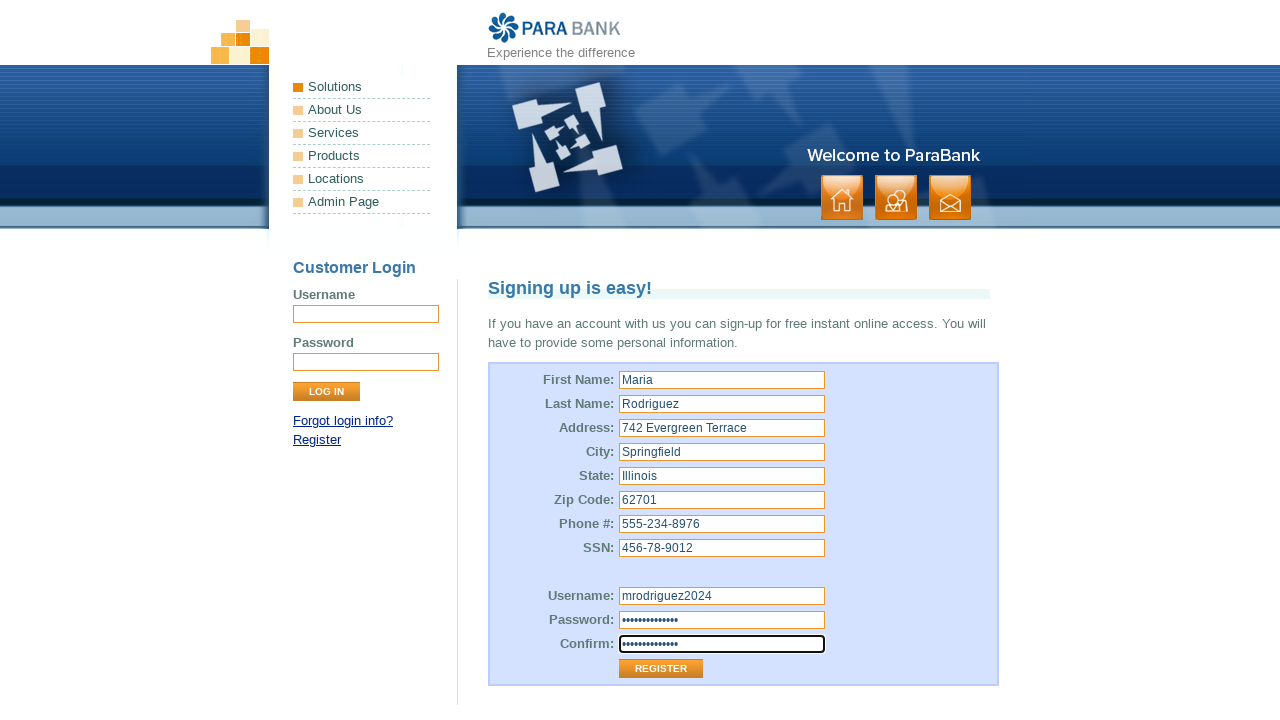

Clicked Register button to submit the registration form at (661, 669) on input[value='Register']
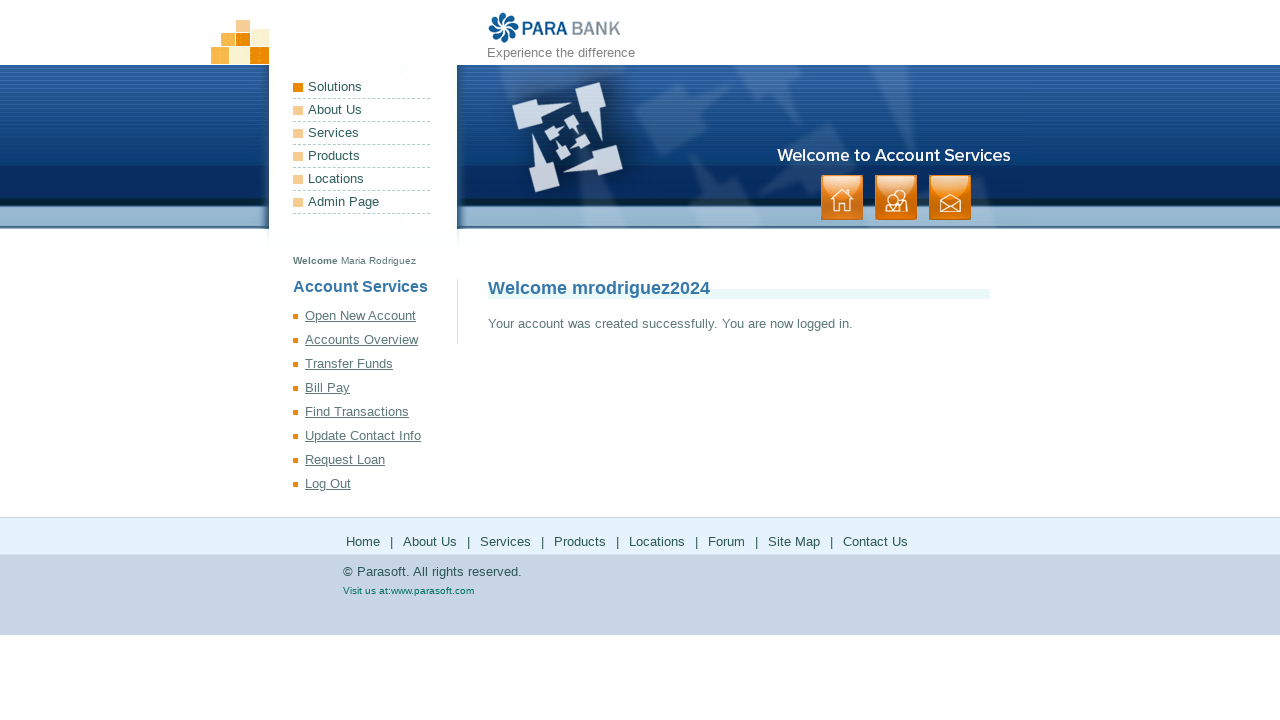

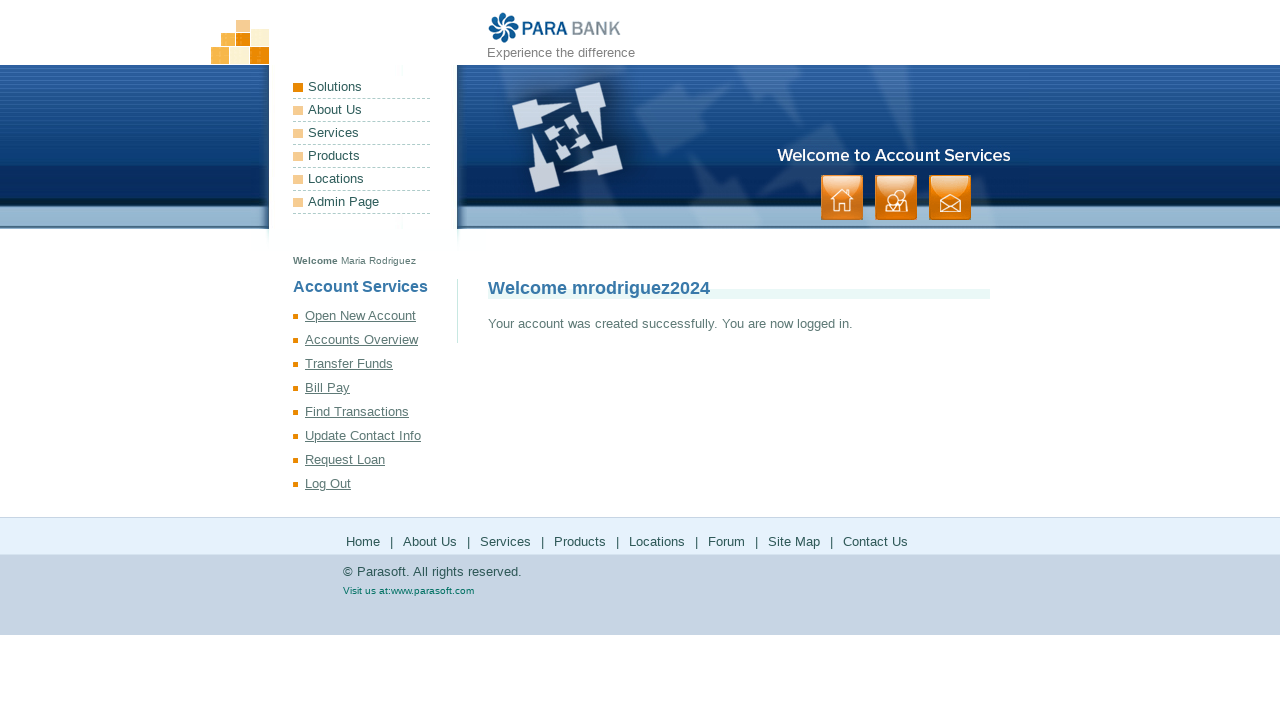